Tests contact form submission by filling in name, subject, email, and message fields, then submitting and verifying the confirmation message

Starting URL: https://atid.store/contact-us/

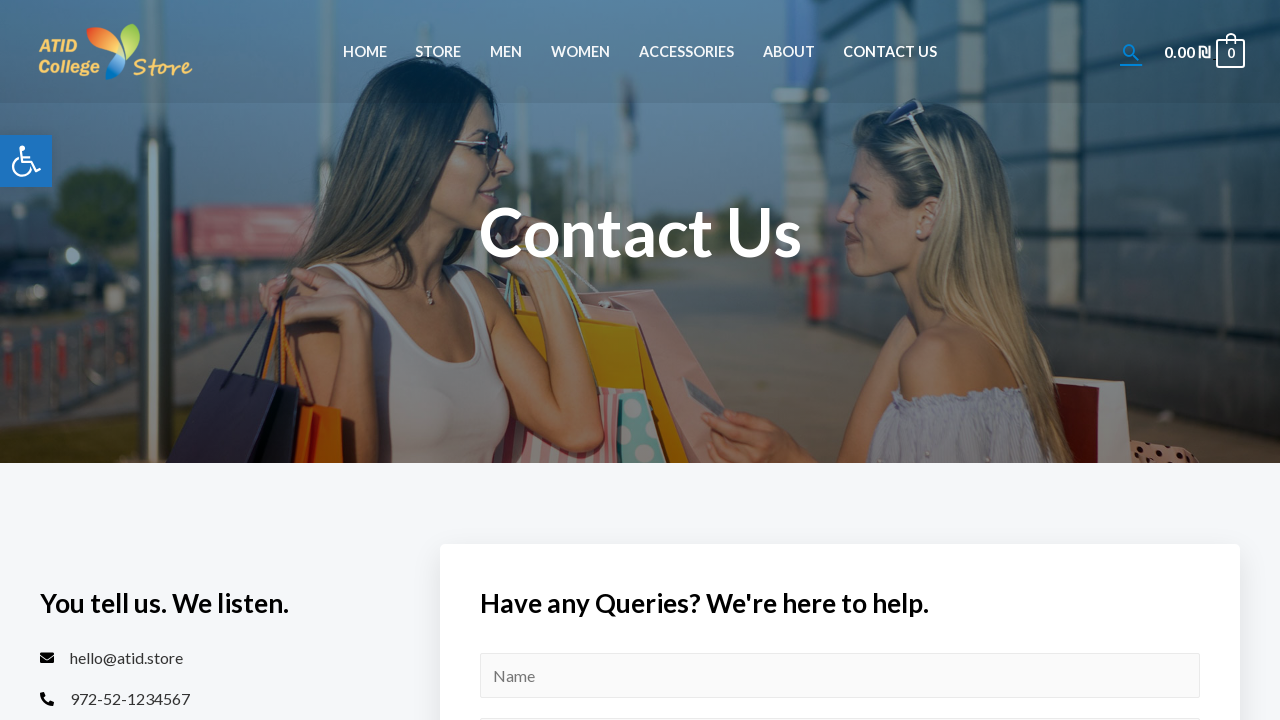

Filled name field with 'John Smith' on #wpforms-15-field_0
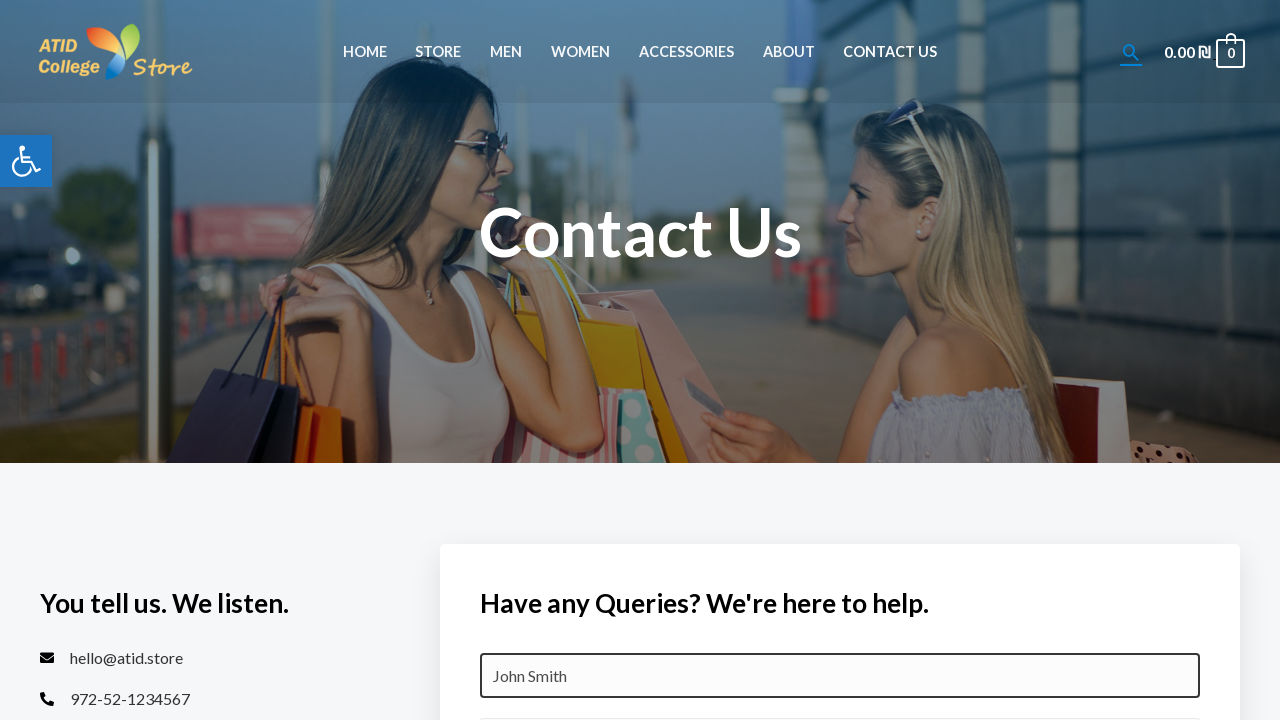

Filled subject field with 'Product Inquiry' on #wpforms-15-field_5
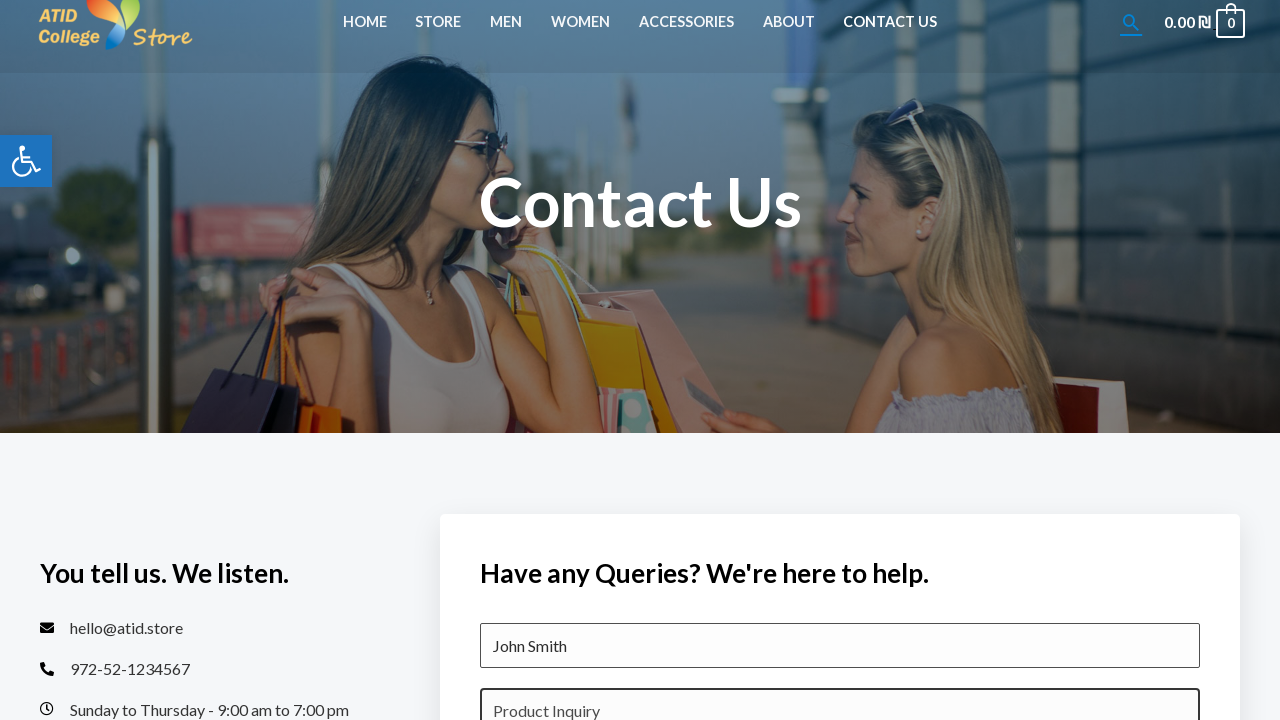

Filled email field with 'john.smith@example.com' on #wpforms-15-field_4
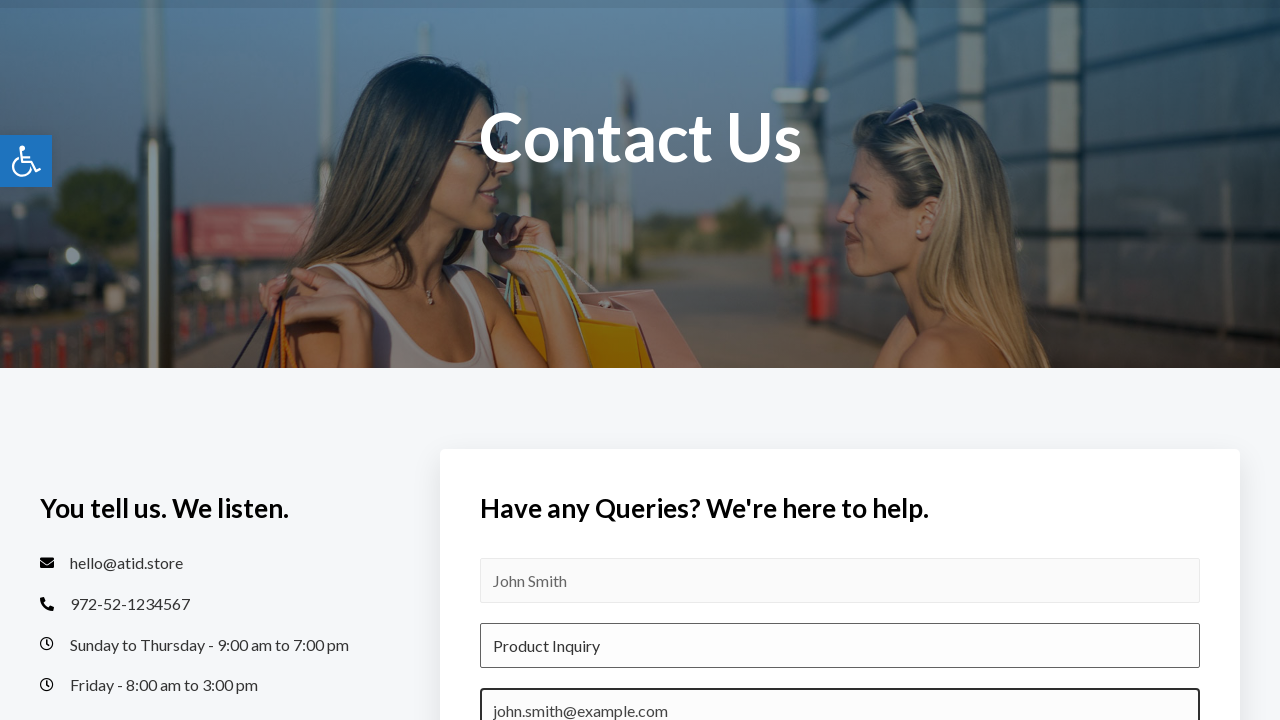

Filled message field with product inquiry text on #wpforms-15-field_2
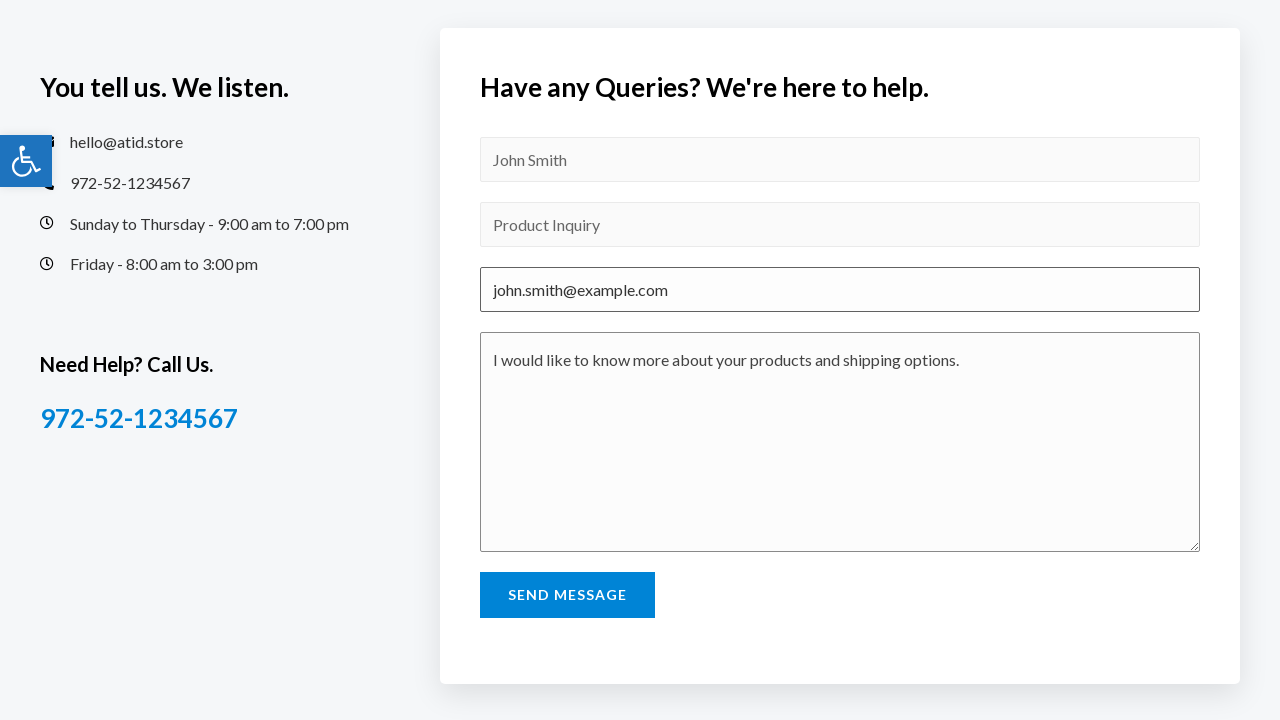

Clicked submit button to send contact form at (567, 595) on #wpforms-submit-15
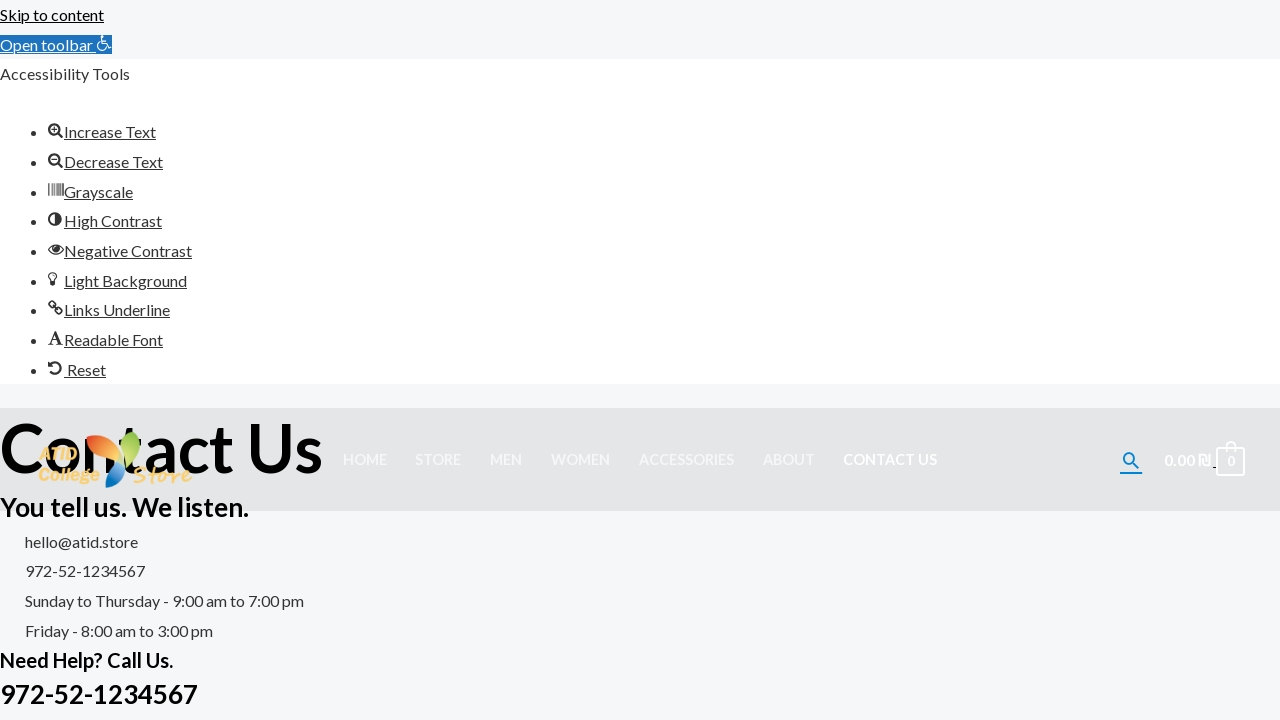

Confirmation message appeared after form submission
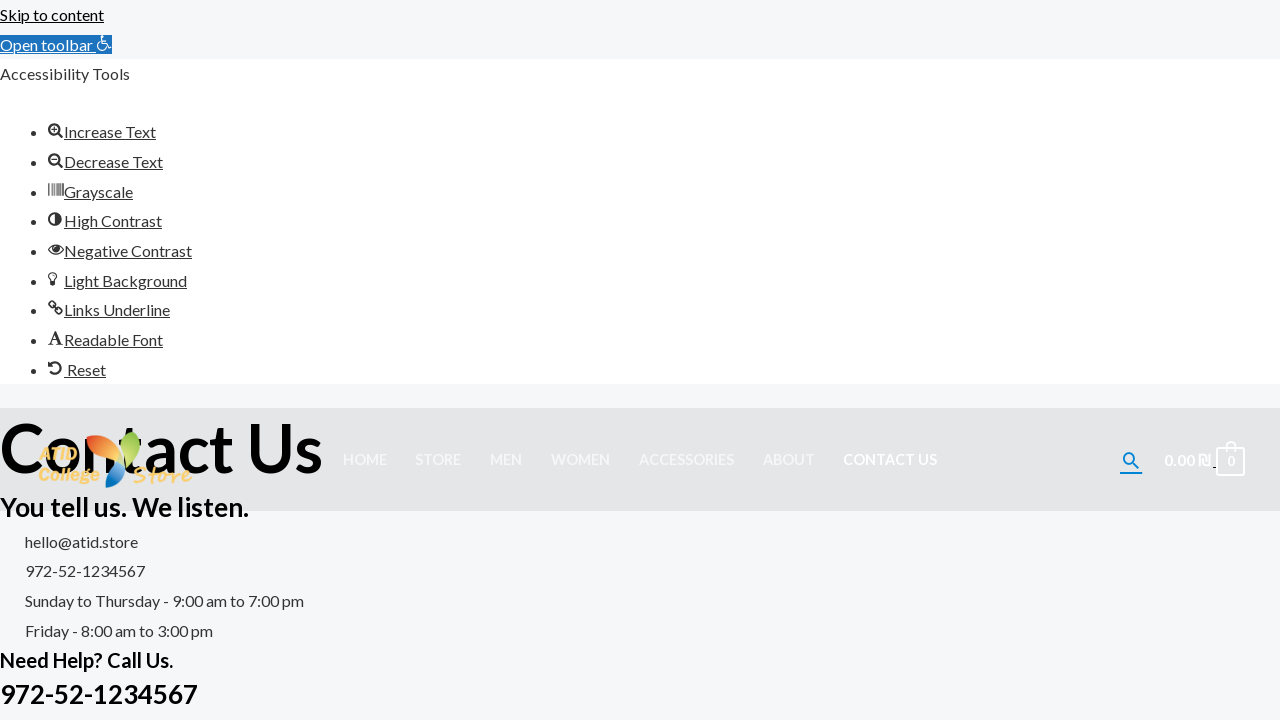

Retrieved confirmation message text
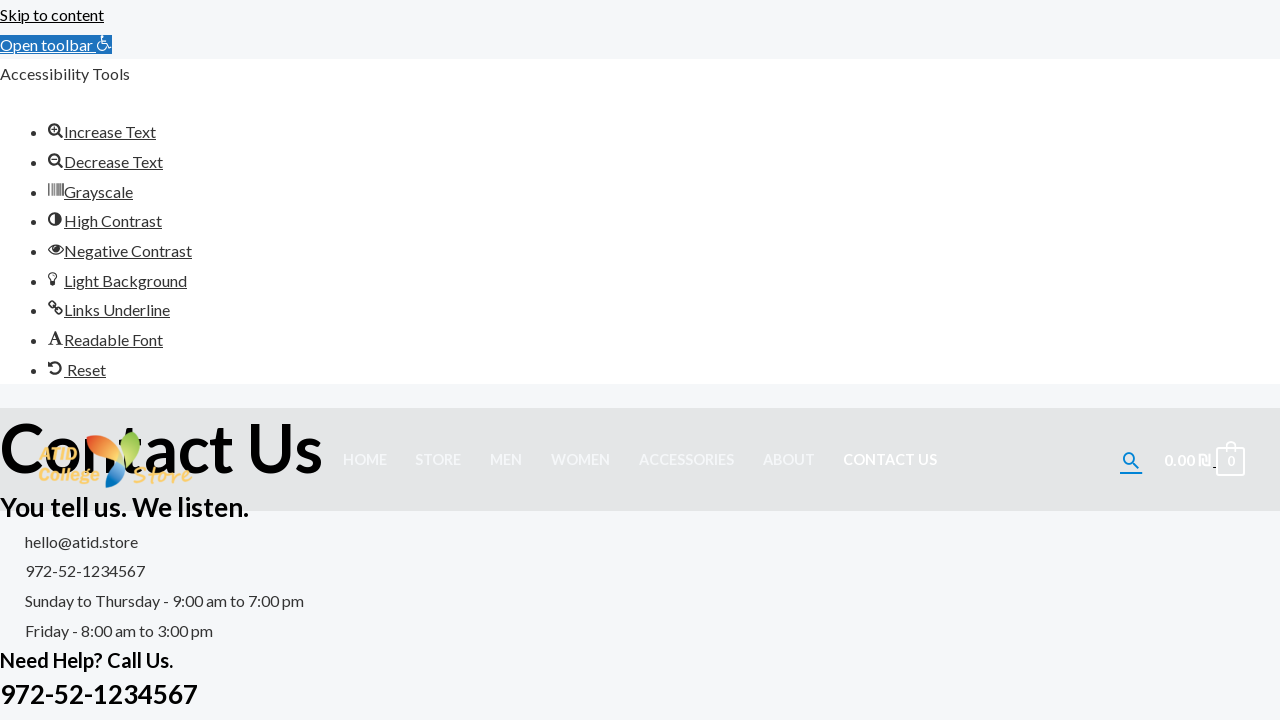

Verified confirmation message matches expected text
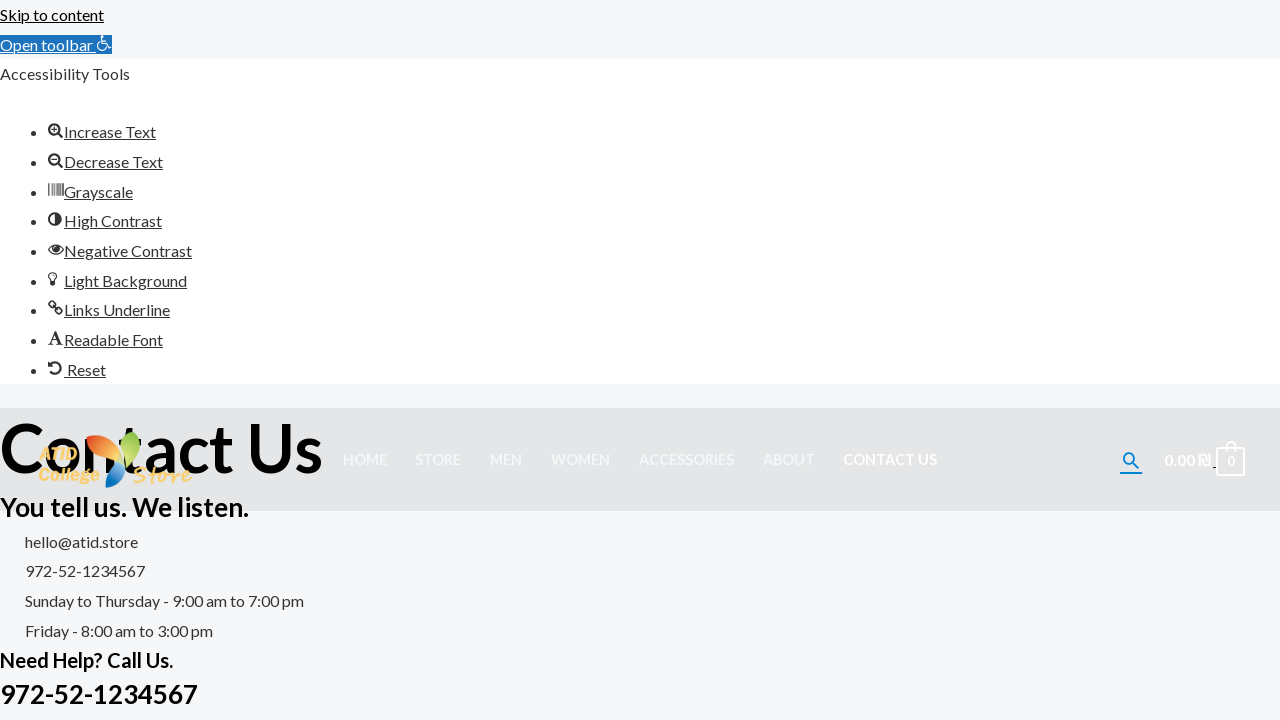

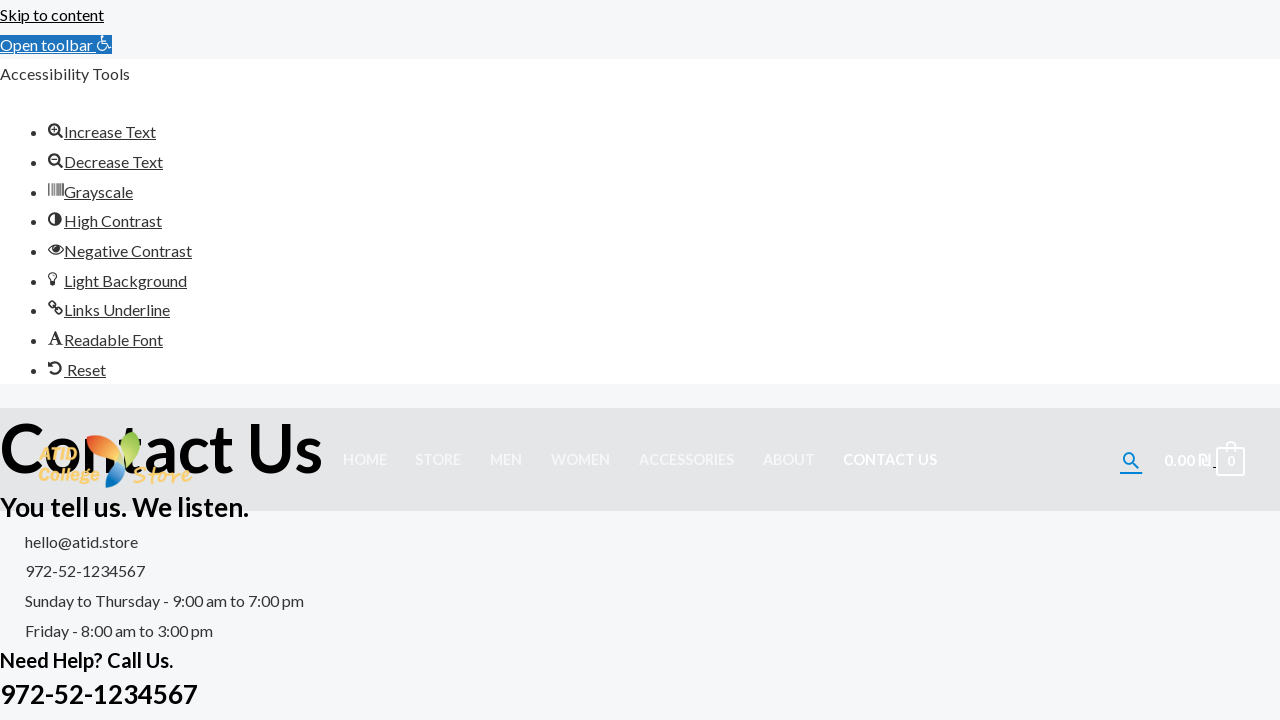